Tests that todo data persists after page reload

Starting URL: https://demo.playwright.dev/todomvc

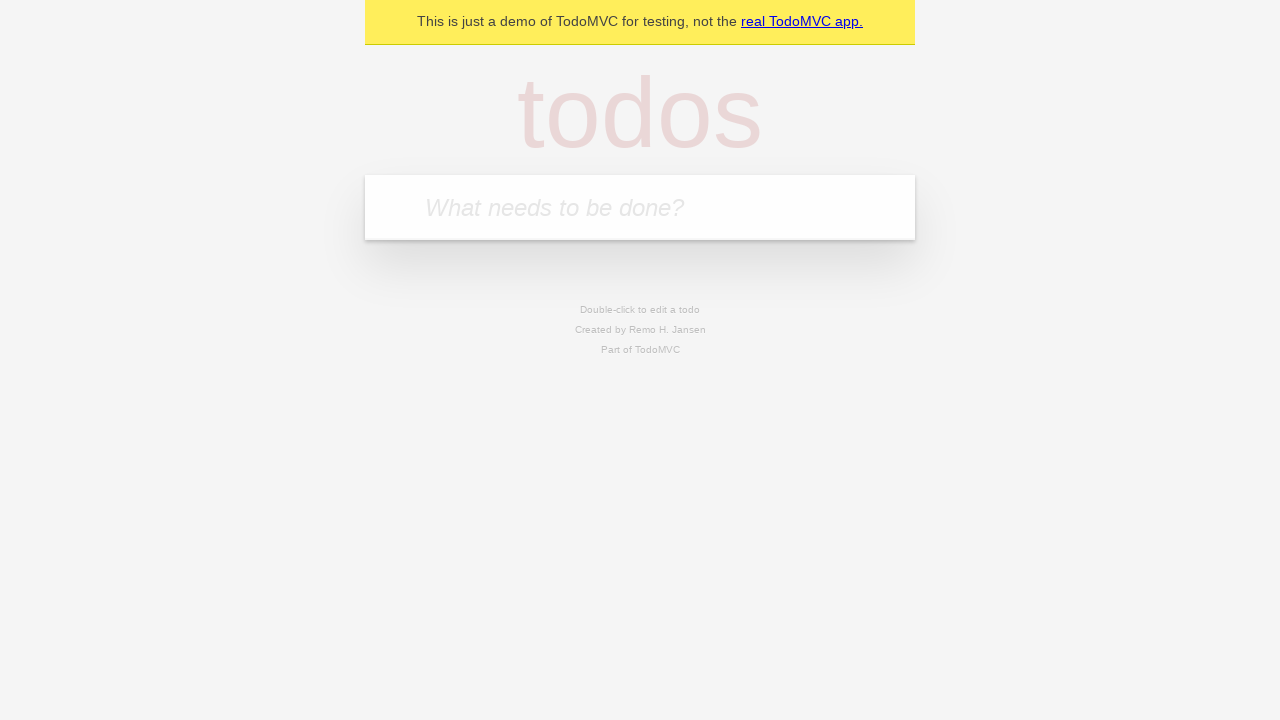

Filled todo input with 'buy some cheese' on internal:attr=[placeholder="What needs to be done?"i]
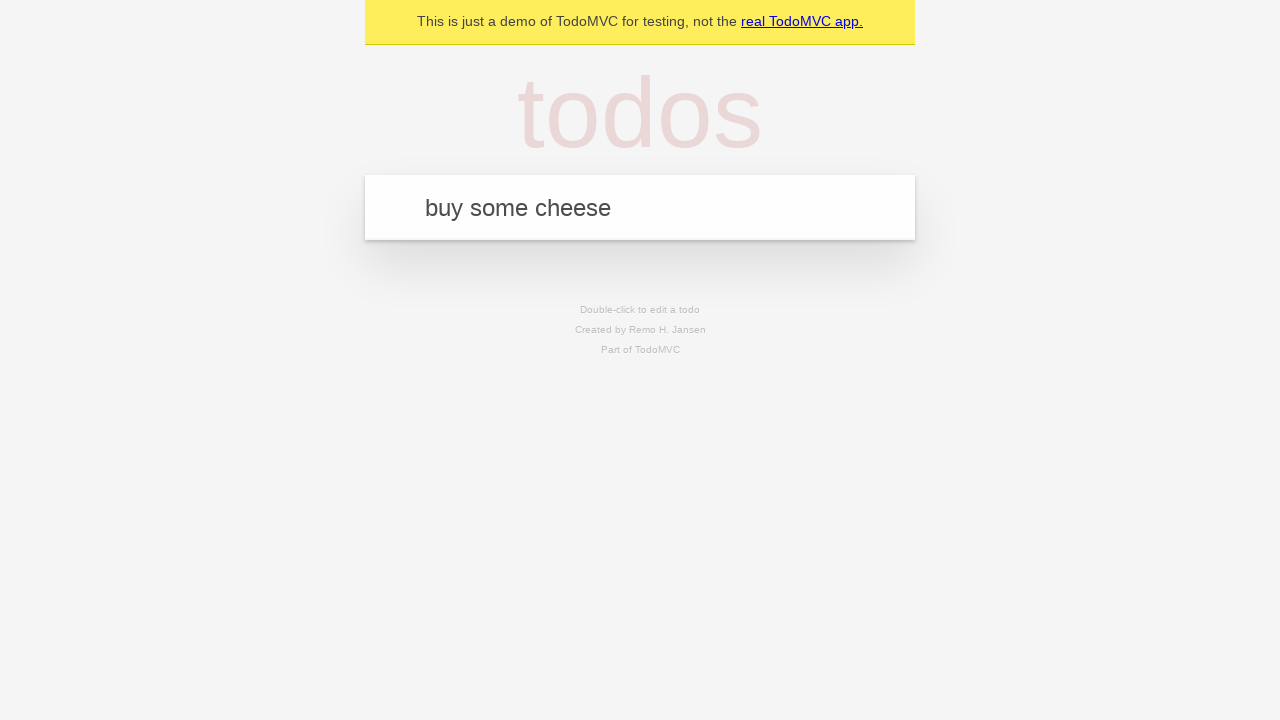

Pressed Enter to add first todo on internal:attr=[placeholder="What needs to be done?"i]
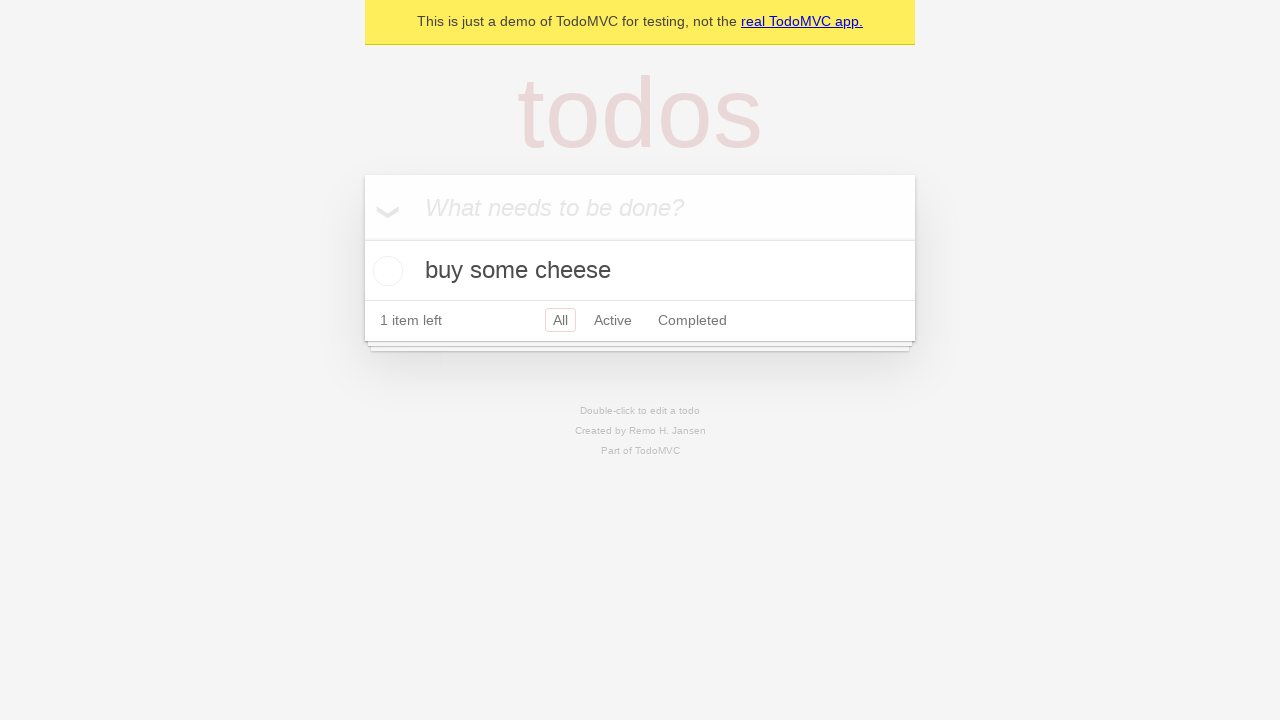

Filled todo input with 'feed the cat' on internal:attr=[placeholder="What needs to be done?"i]
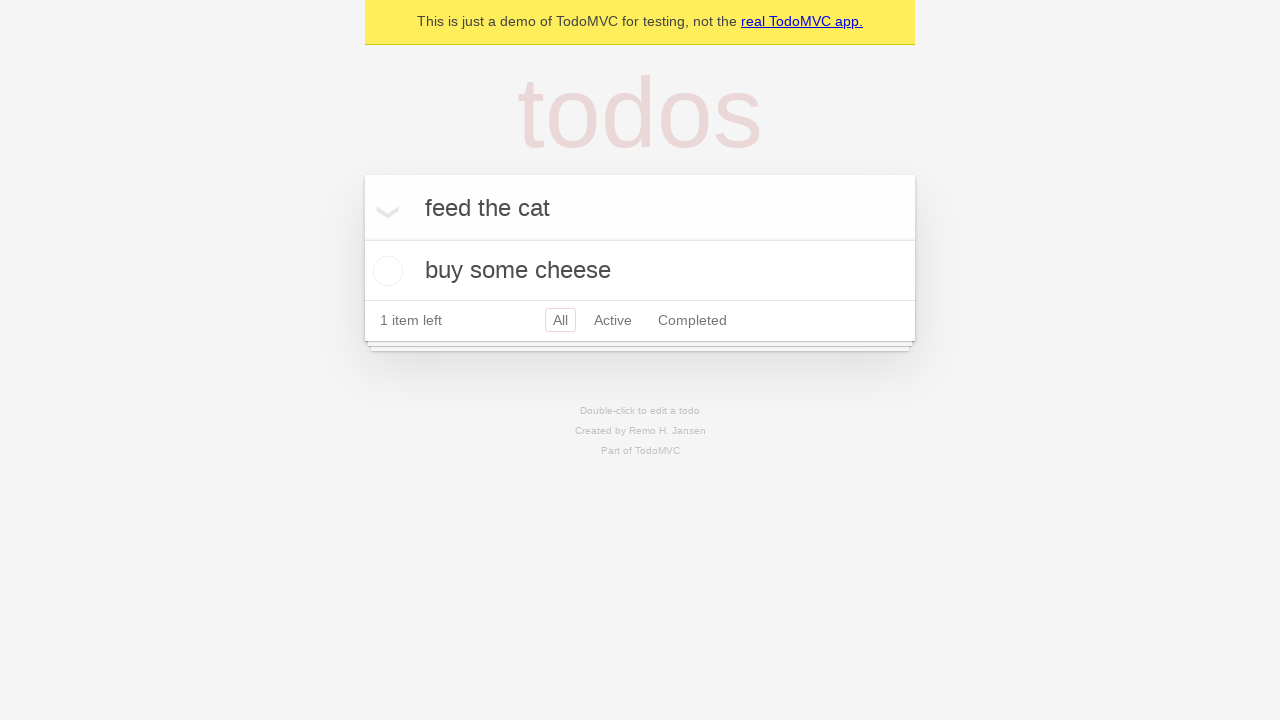

Pressed Enter to add second todo on internal:attr=[placeholder="What needs to be done?"i]
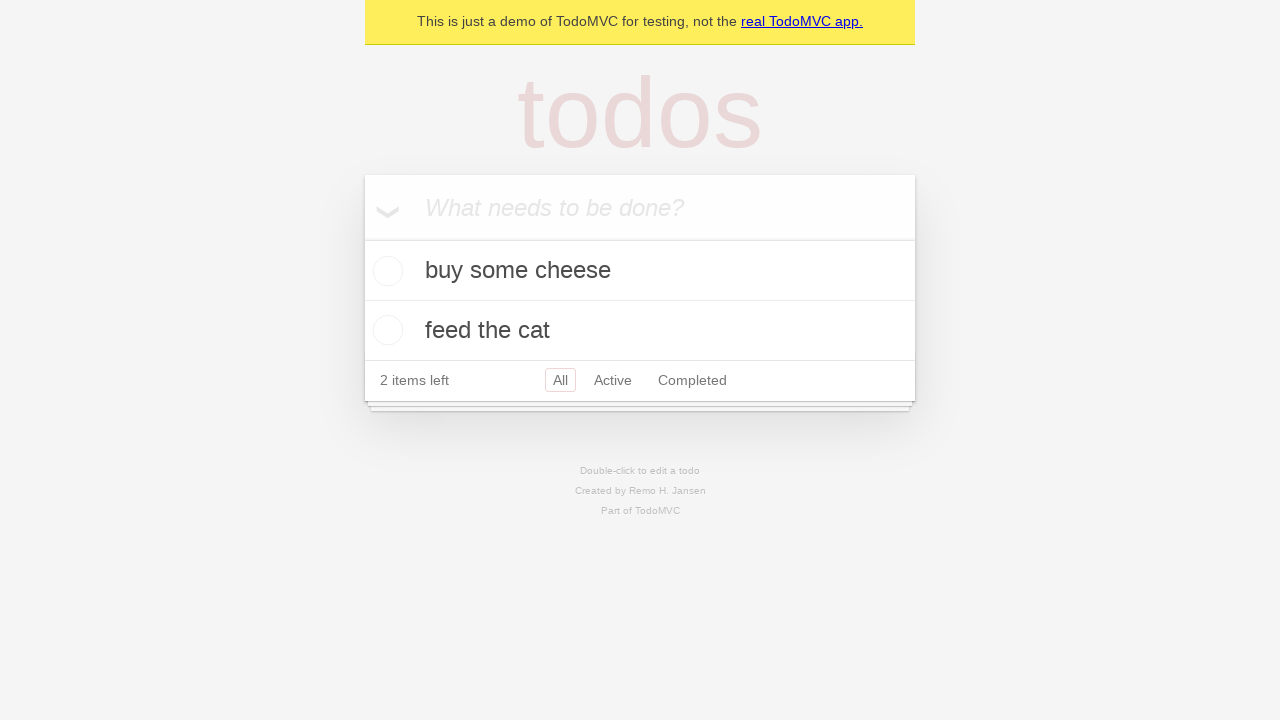

Checked the first todo item at (385, 271) on [data-testid='todo-item'] >> nth=0 >> internal:role=checkbox
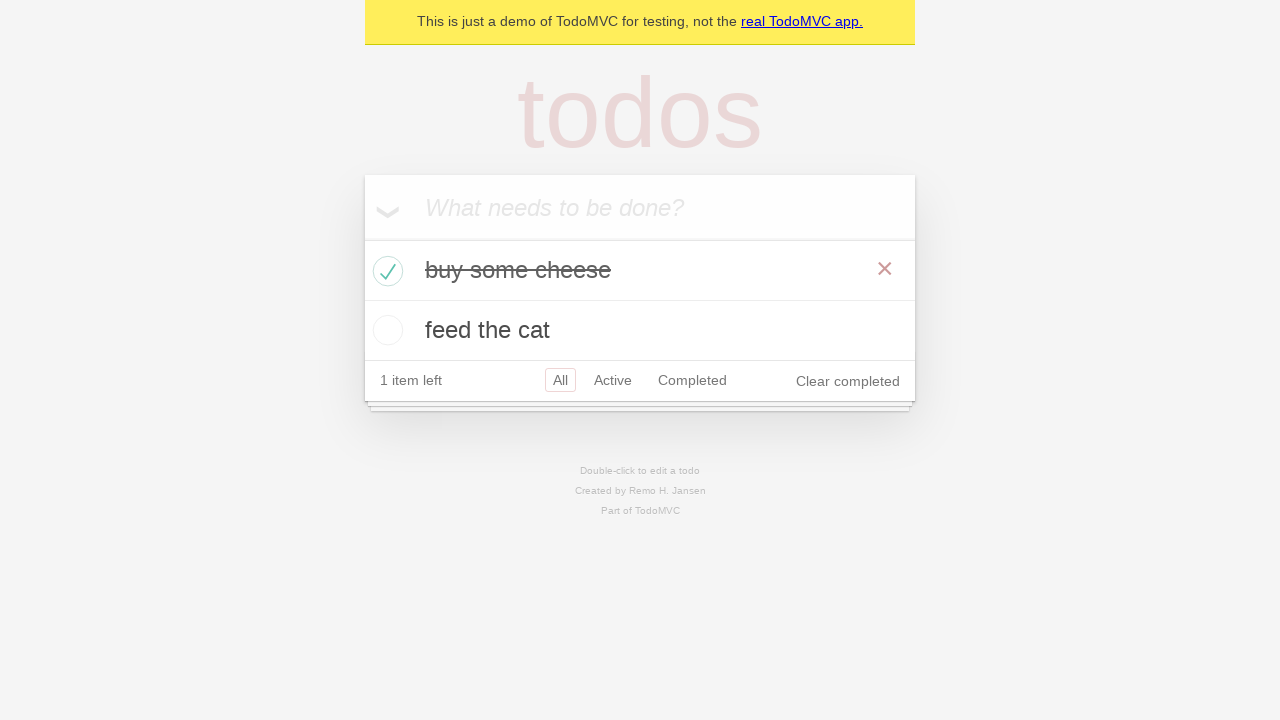

Waited for todo to show completed state
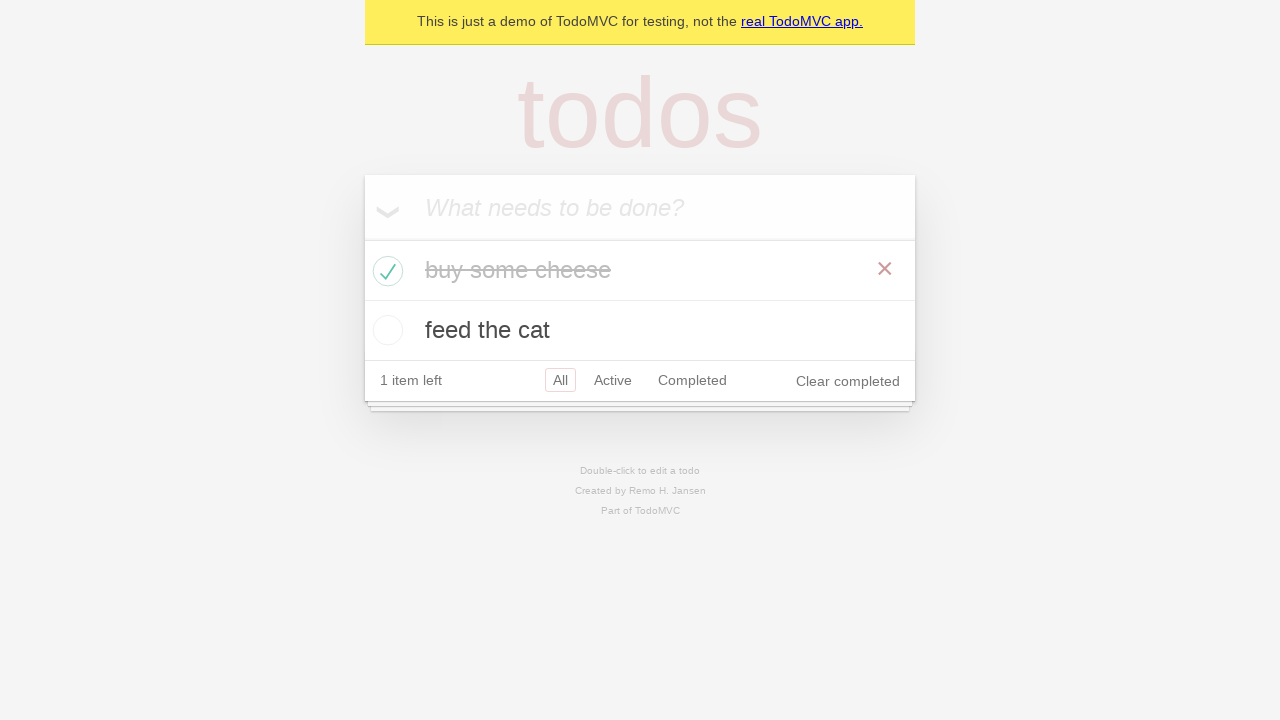

Reloaded the page to test data persistence
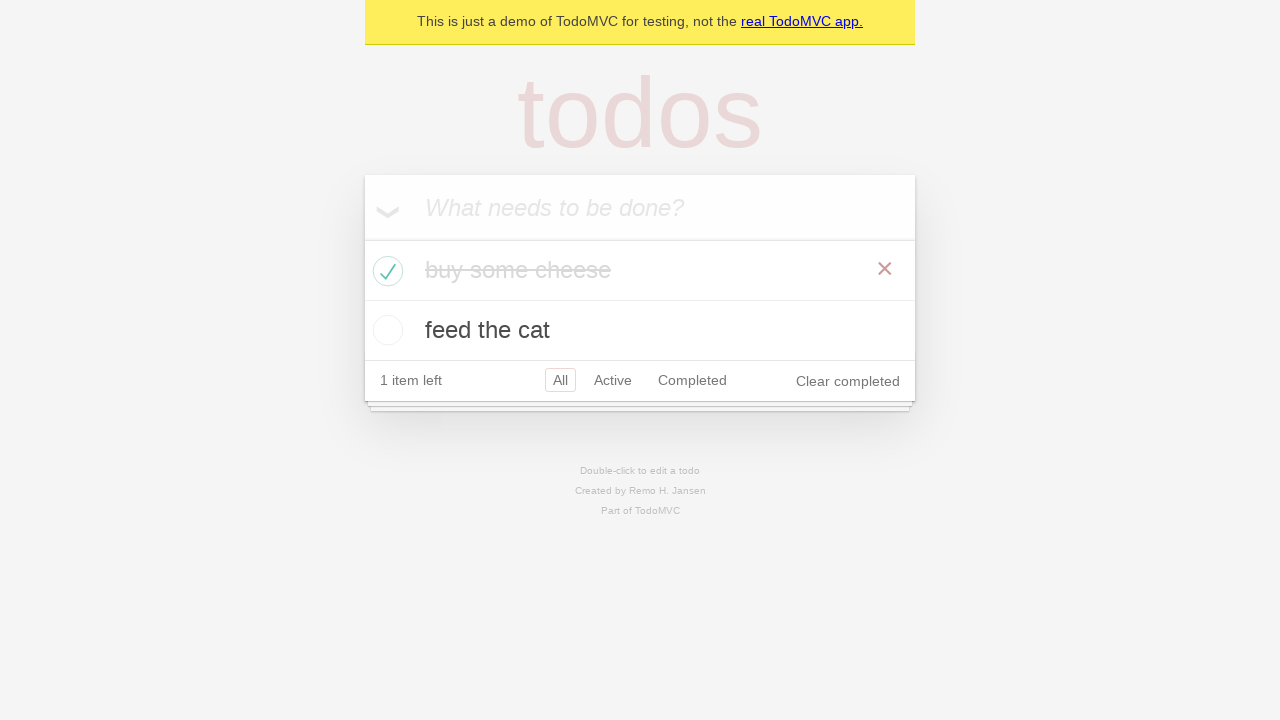

Verified todos persisted after page reload
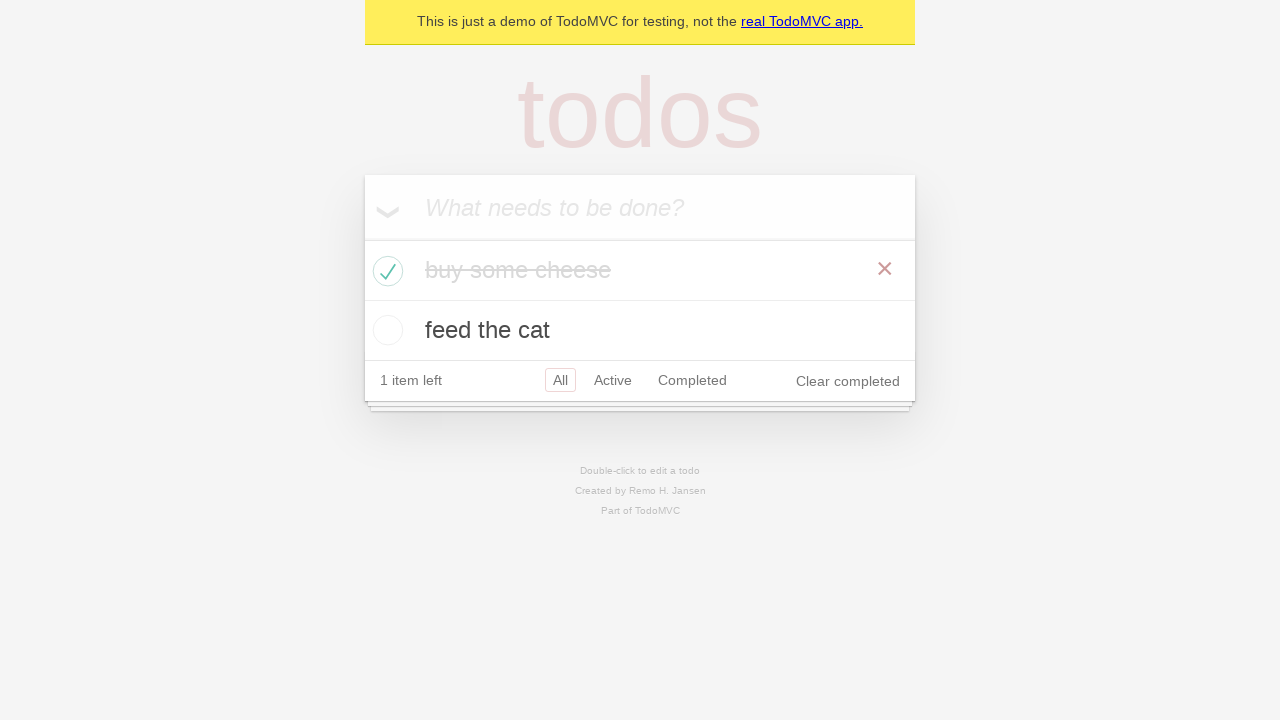

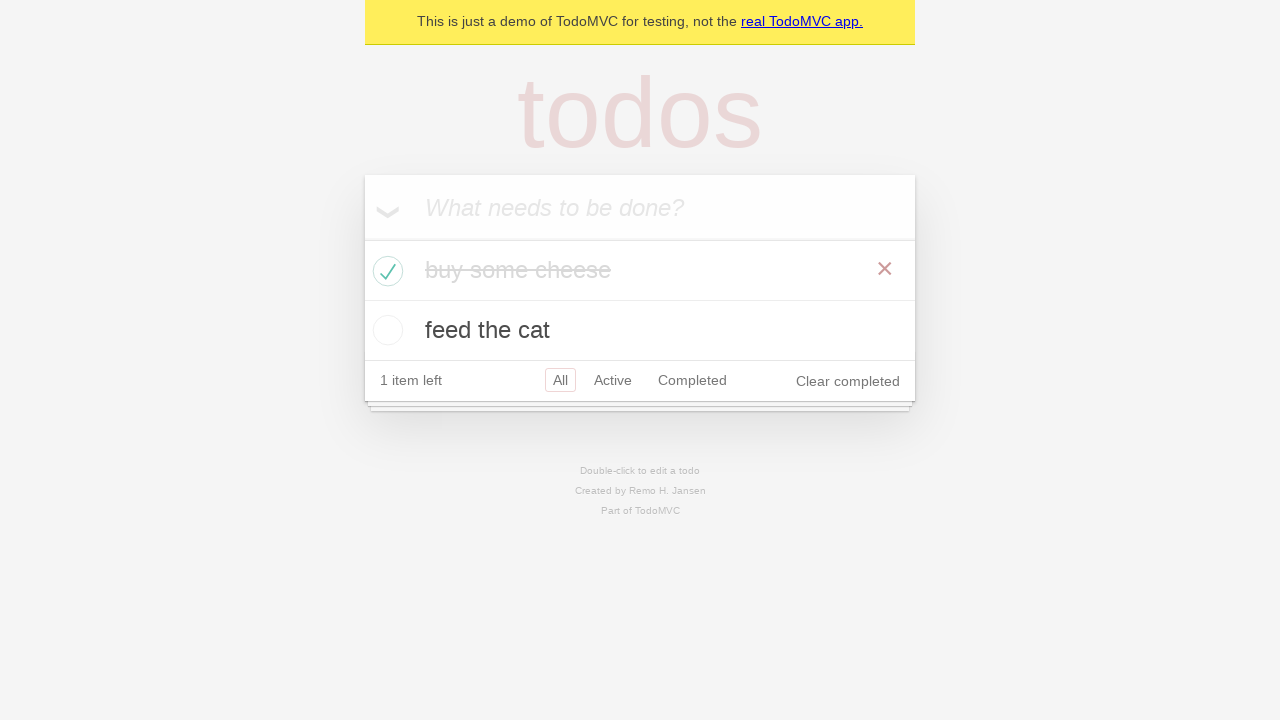